Navigates to RedBus website with Firefox options configured to accept insecure certificates and dismiss unexpected alerts

Starting URL: https://www.redbus.in/

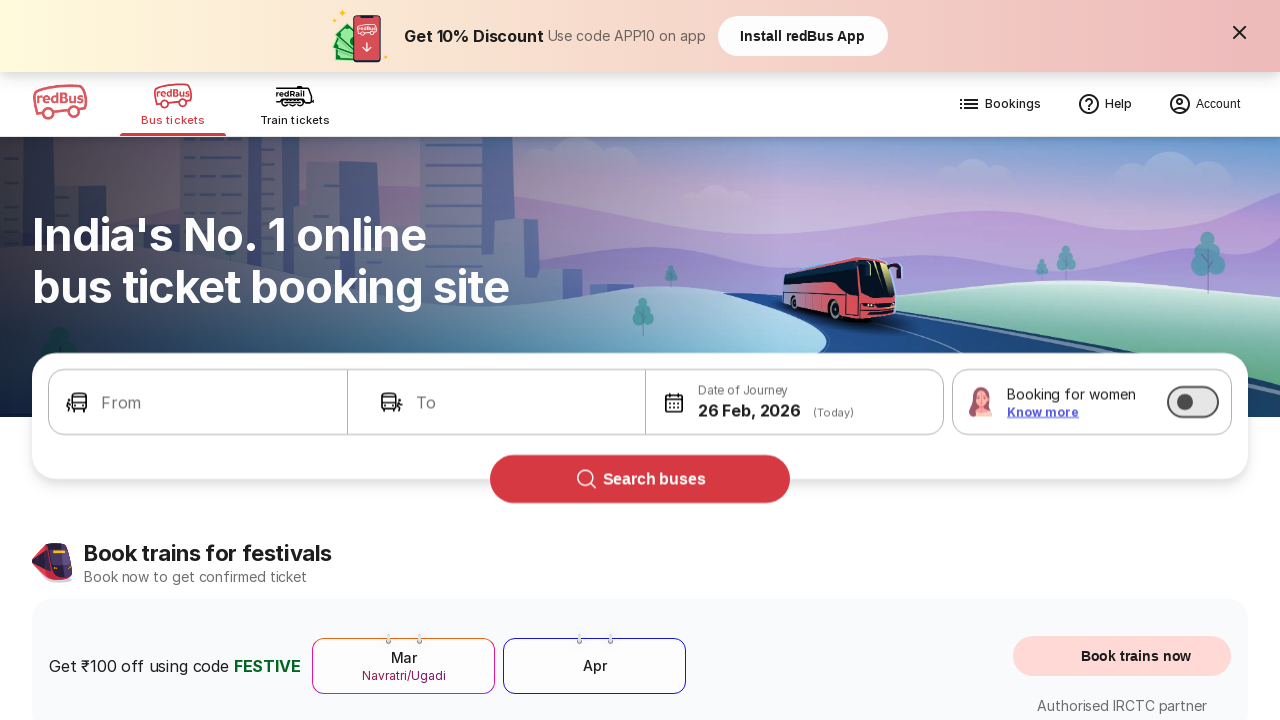

Navigated to RedBus website with Firefox options configured to accept insecure certificates and dismiss unexpected alerts
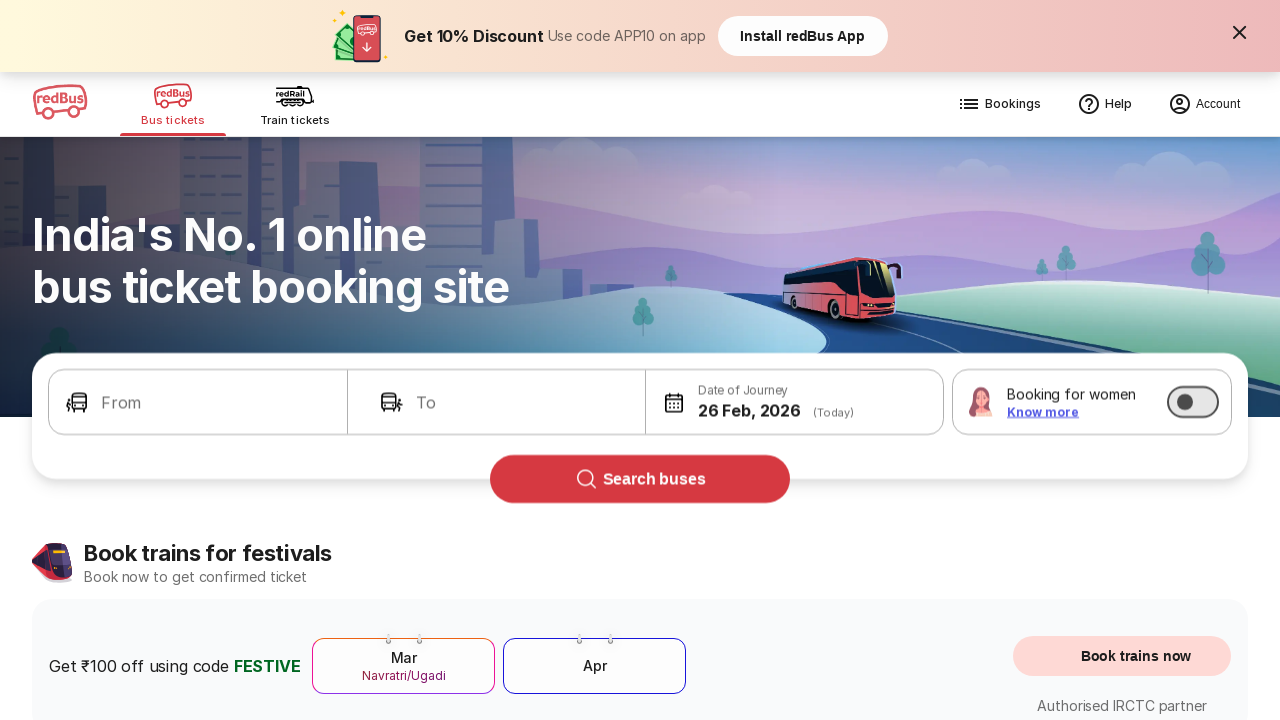

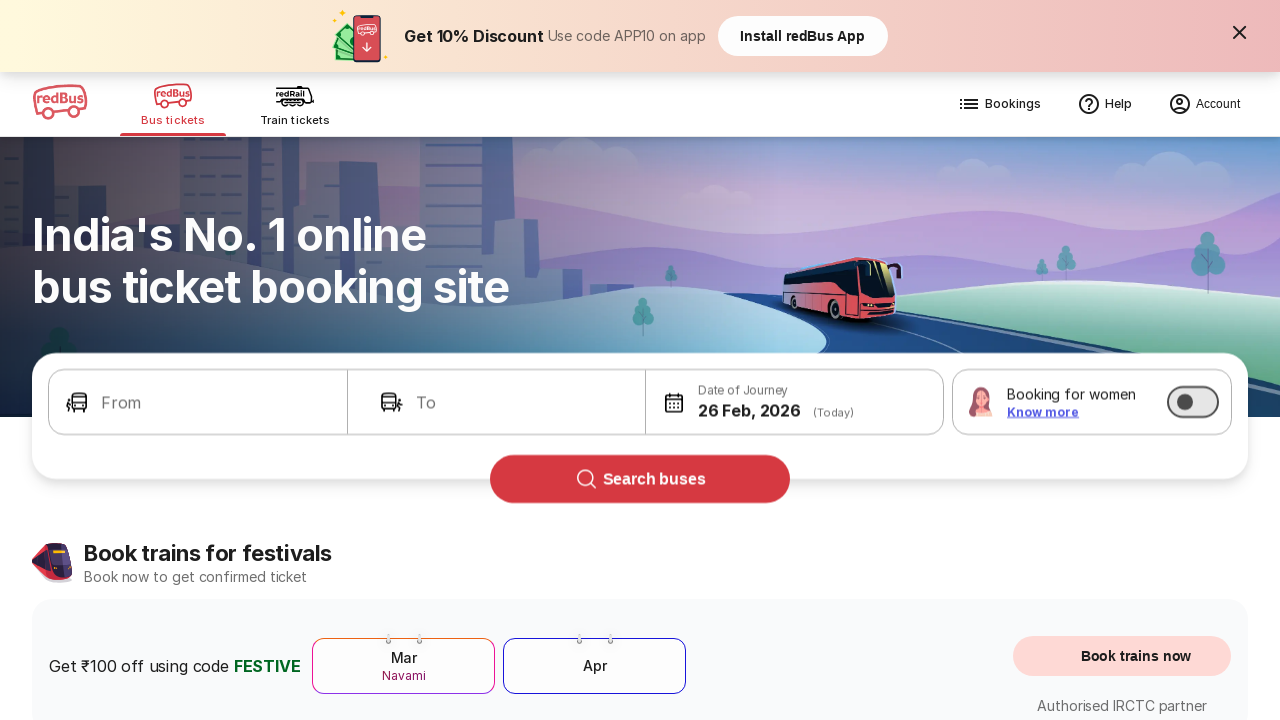